Tests A/B test opt-out functionality by visiting the split test page, verifying initial A/B test state, adding an opt-out cookie, refreshing, and confirming the page shows "No A/B Test"

Starting URL: http://the-internet.herokuapp.com/abtest

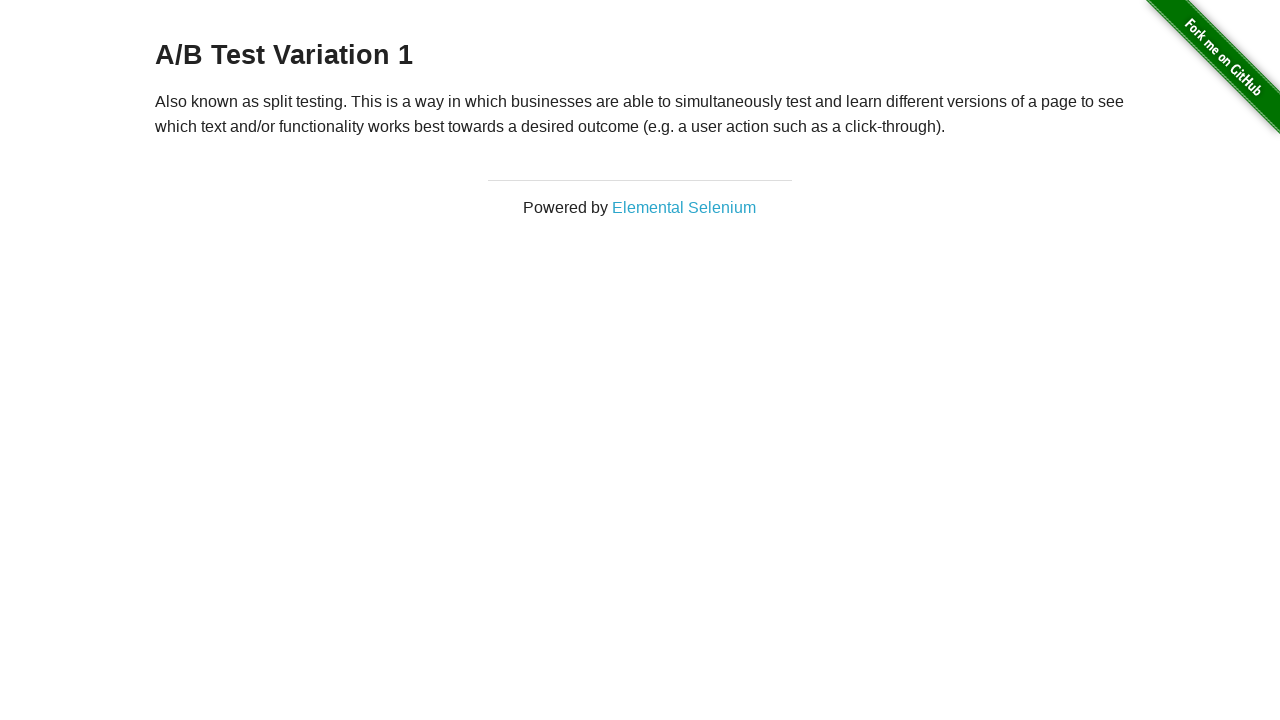

Located h3 heading element on split test page
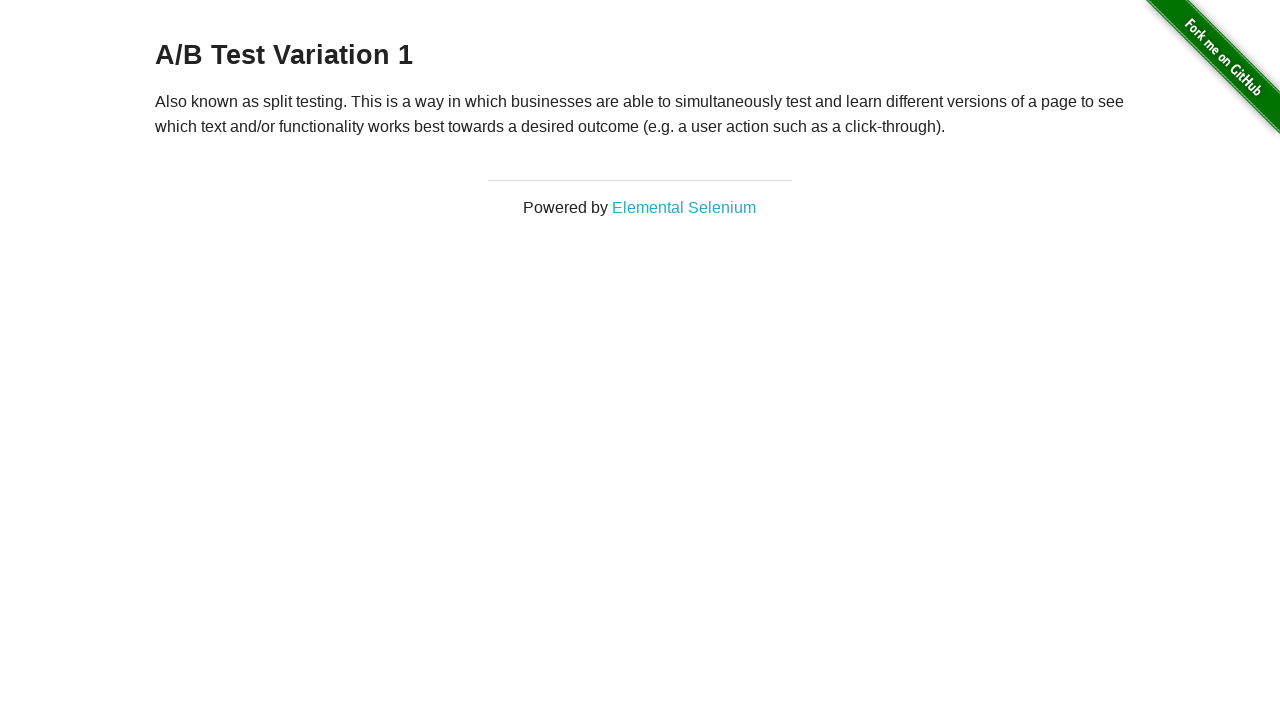

Retrieved initial heading text: A/B Test Variation 1
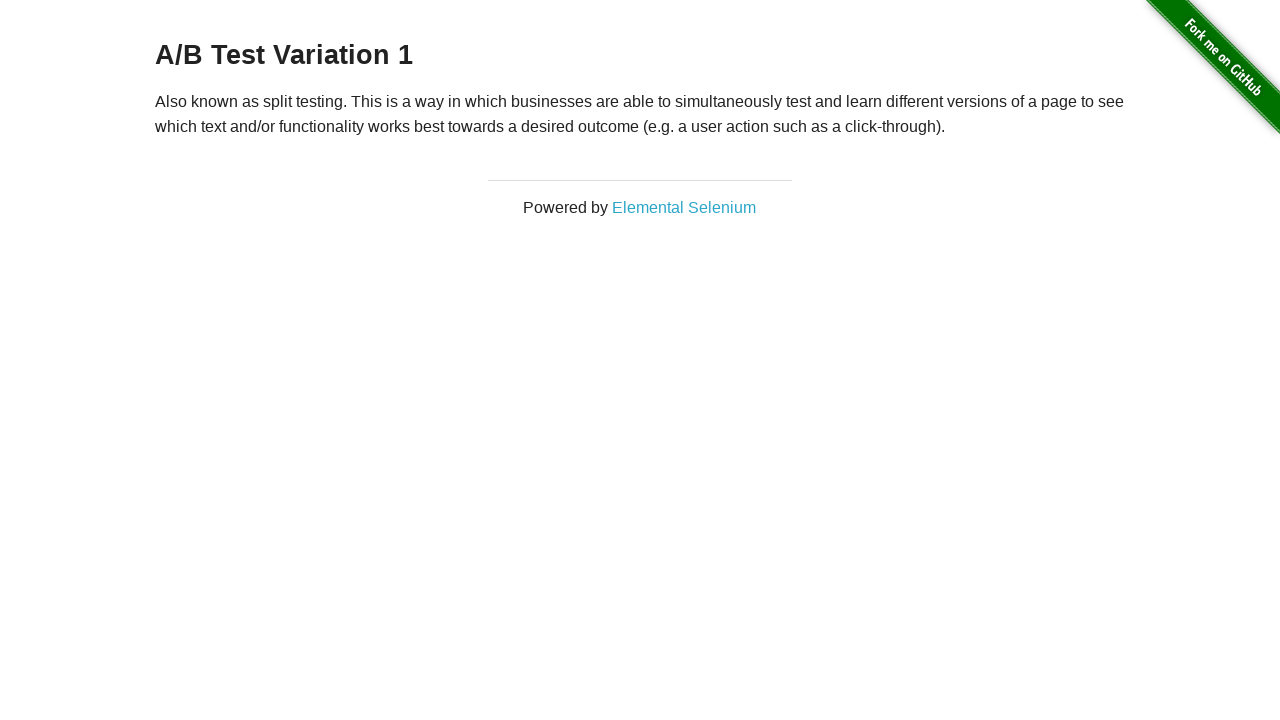

Verified page is in an A/B test group (Variation 1 or Control)
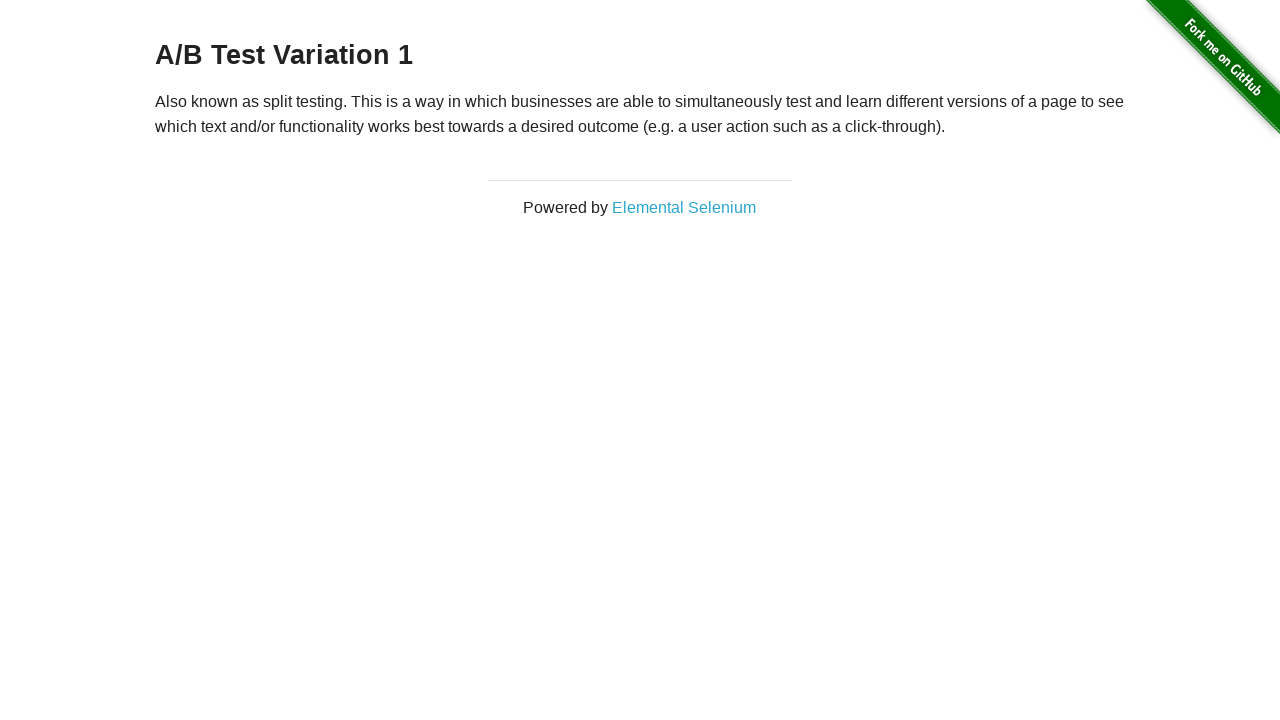

Added optimizelyOptOut cookie to context
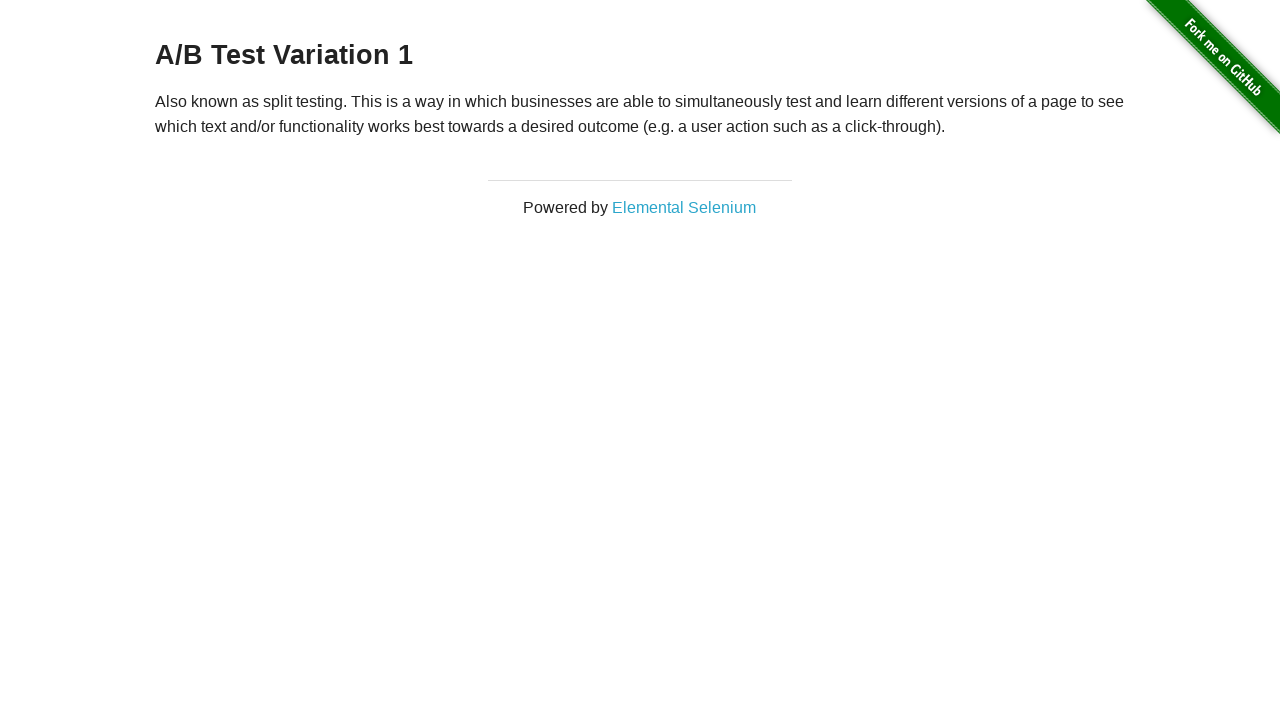

Reloaded page after adding opt-out cookie
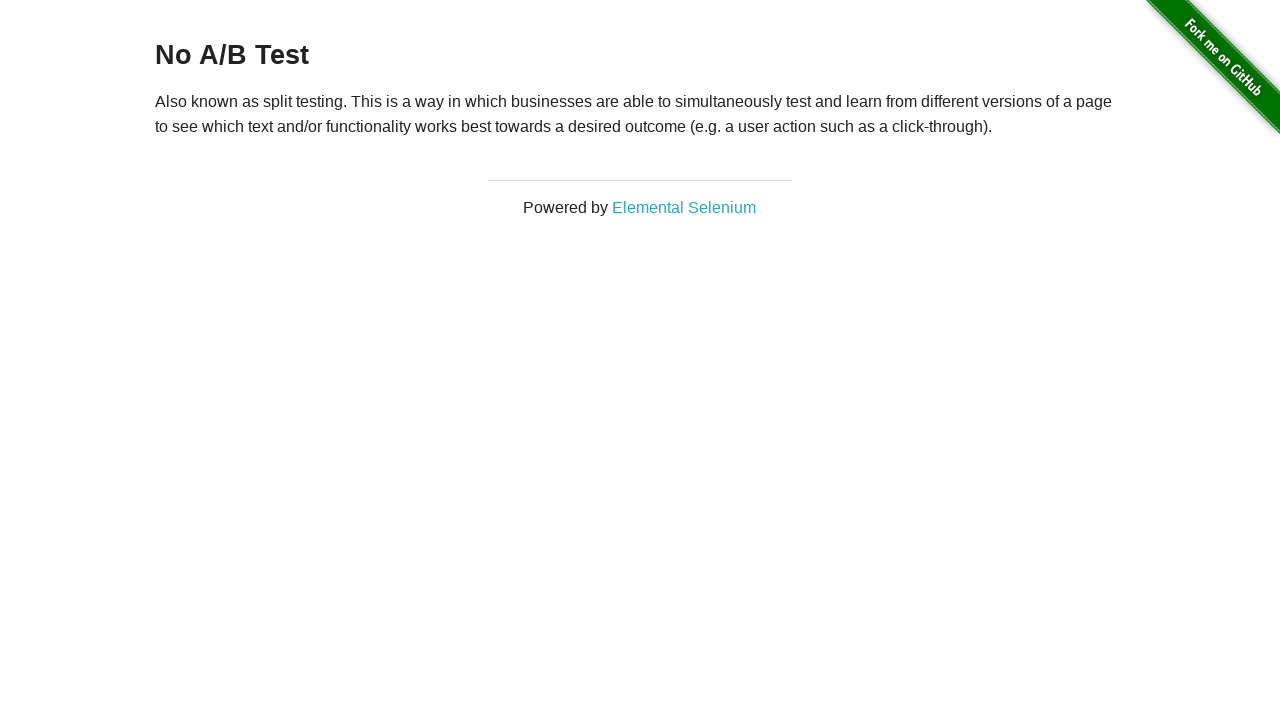

Retrieved heading text after reload: No A/B Test
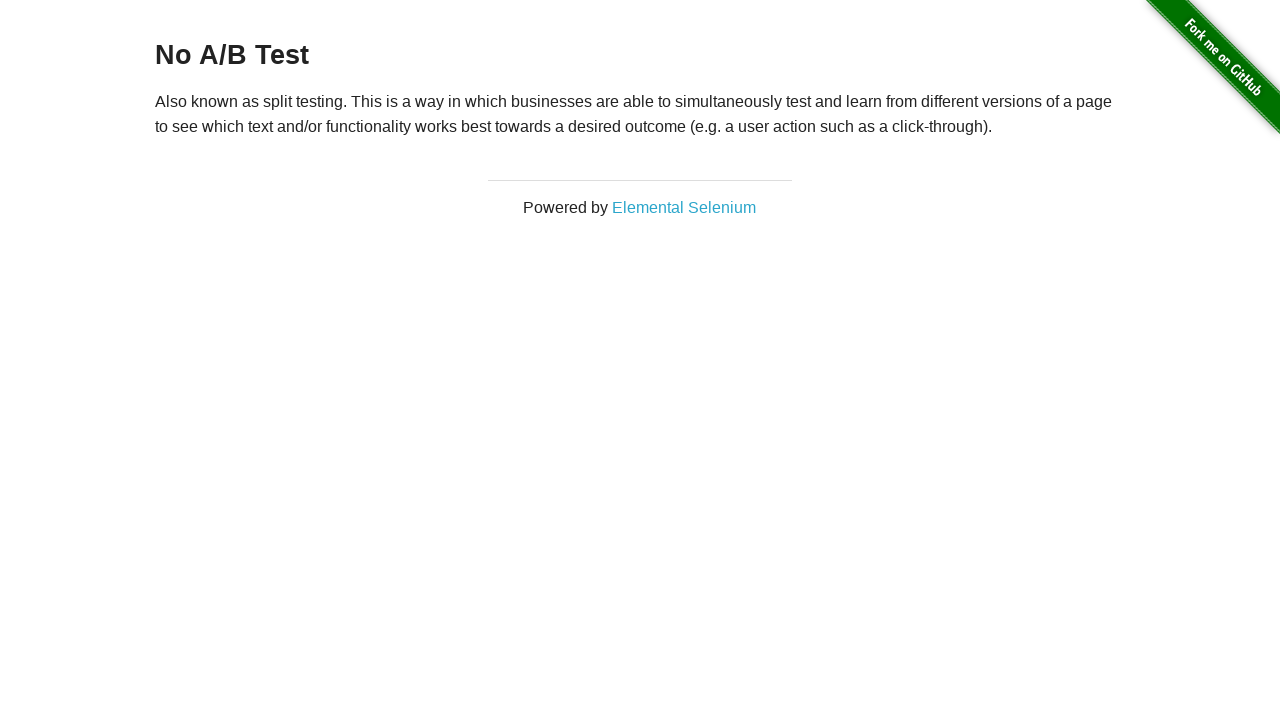

Verified page now shows 'No A/B Test' after opting out
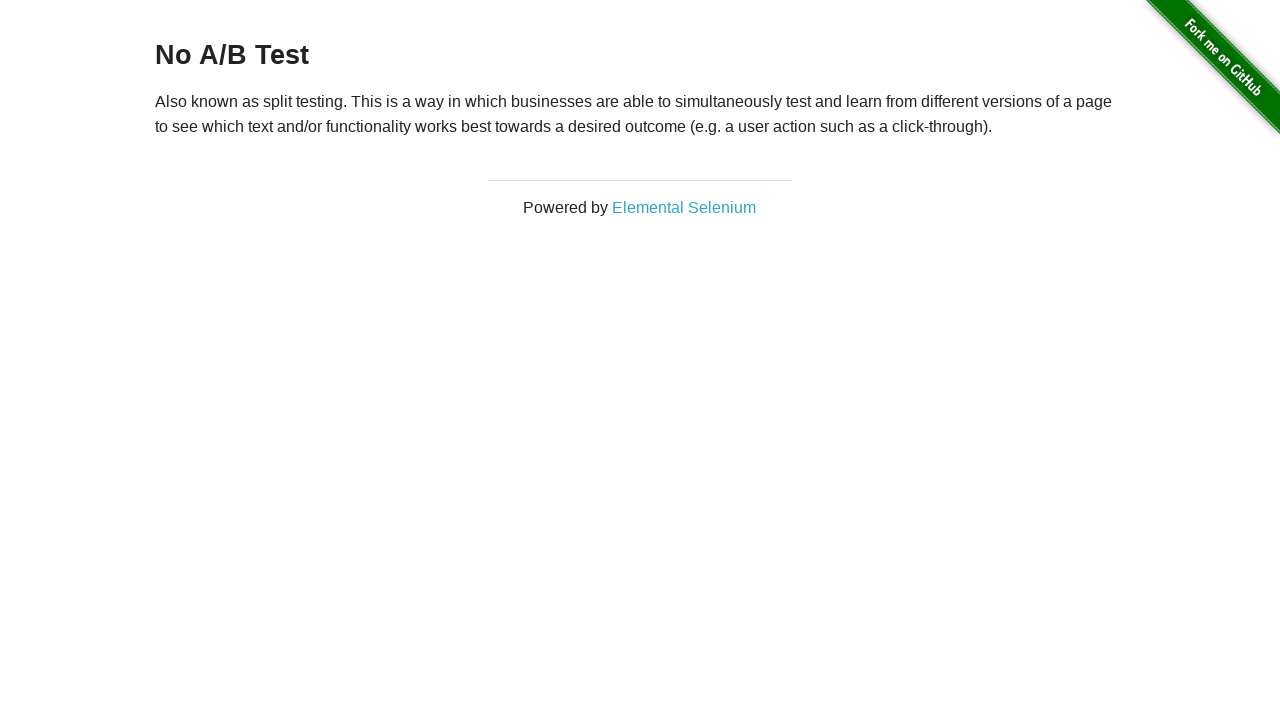

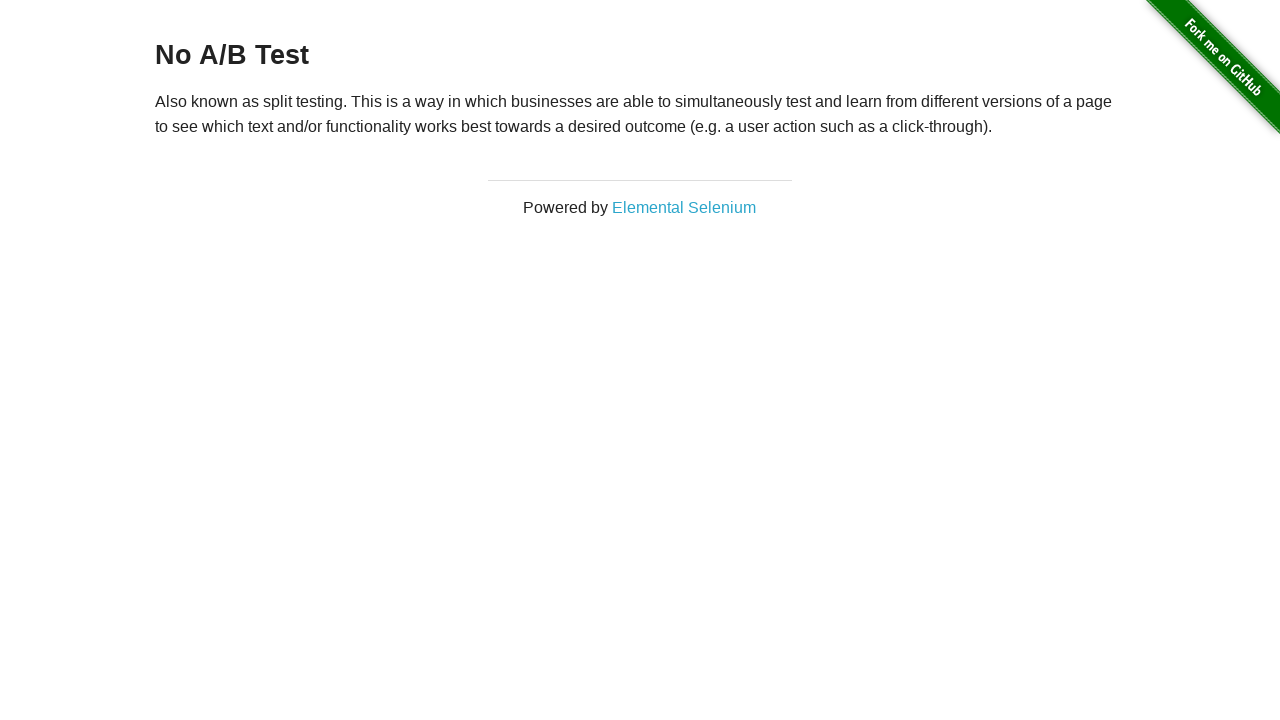